Tests Microsoft account page by clicking on the Outlook element and verifying the page title

Starting URL: https://account.microsoft.com/account/outlook

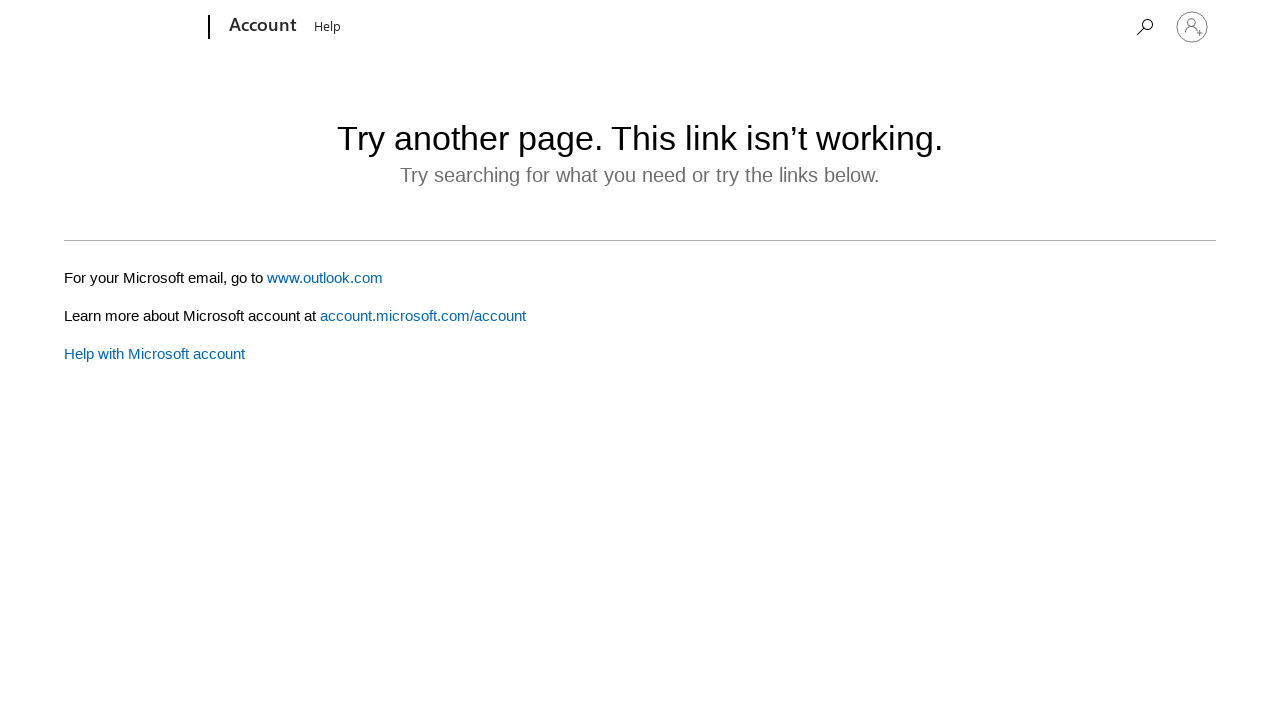

Clicked on the Outlook element at (325, 277) on a:has-text('Outlook')
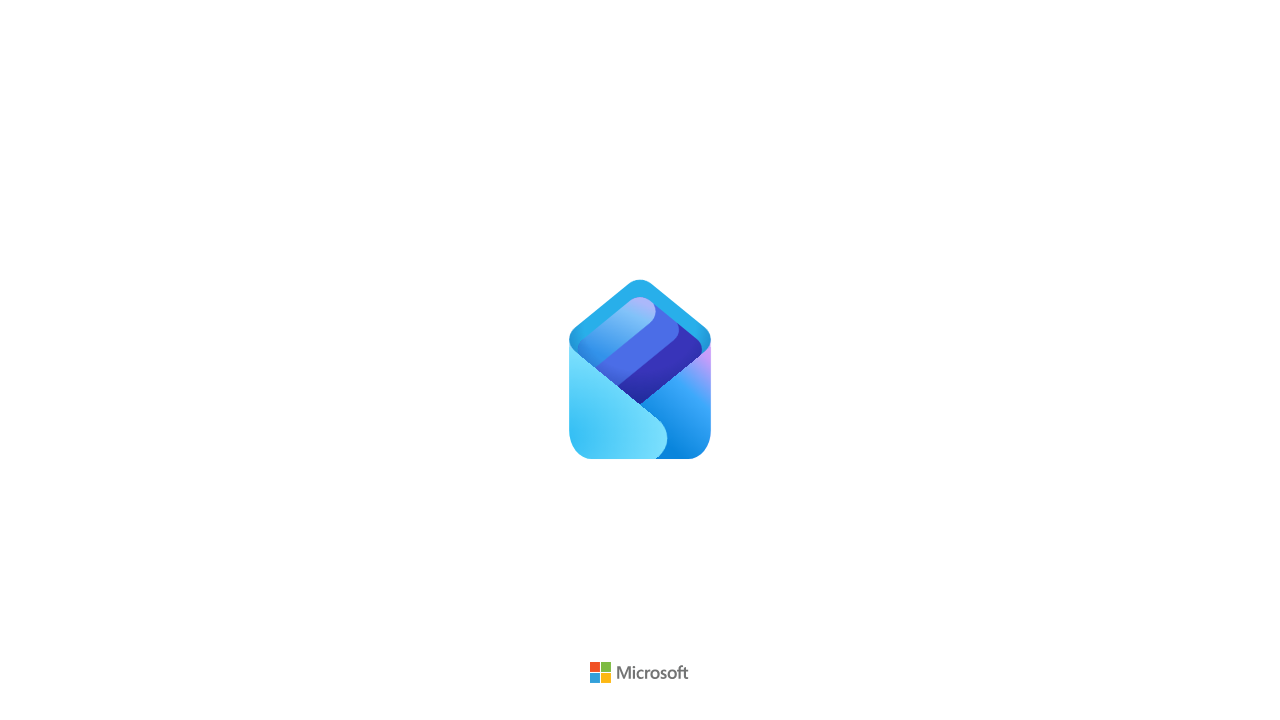

Retrieved page title: Outlook
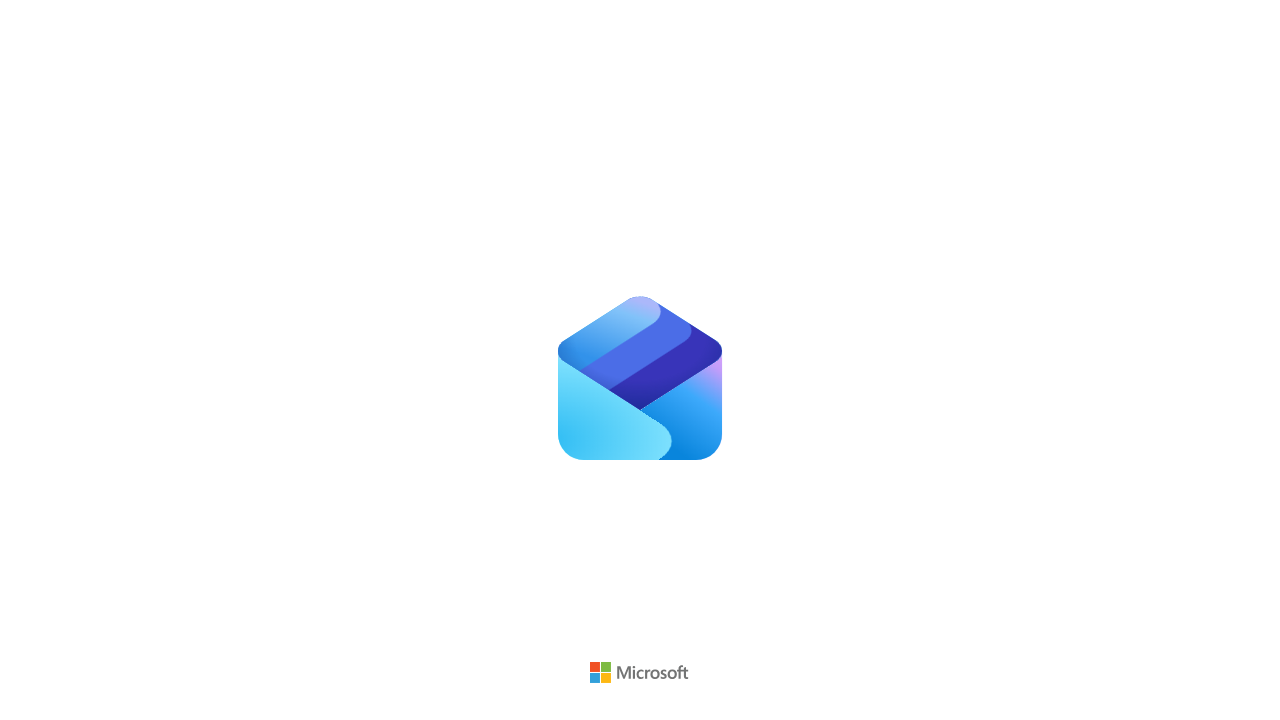

Printed page title to console
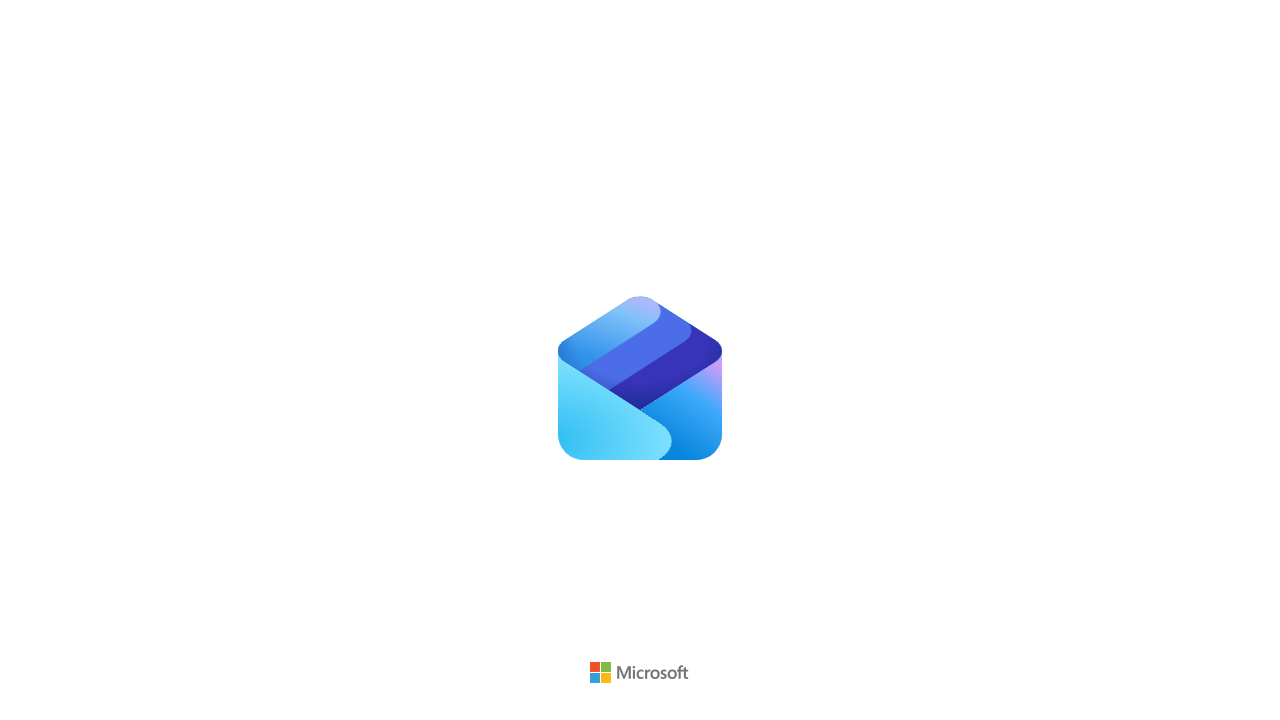

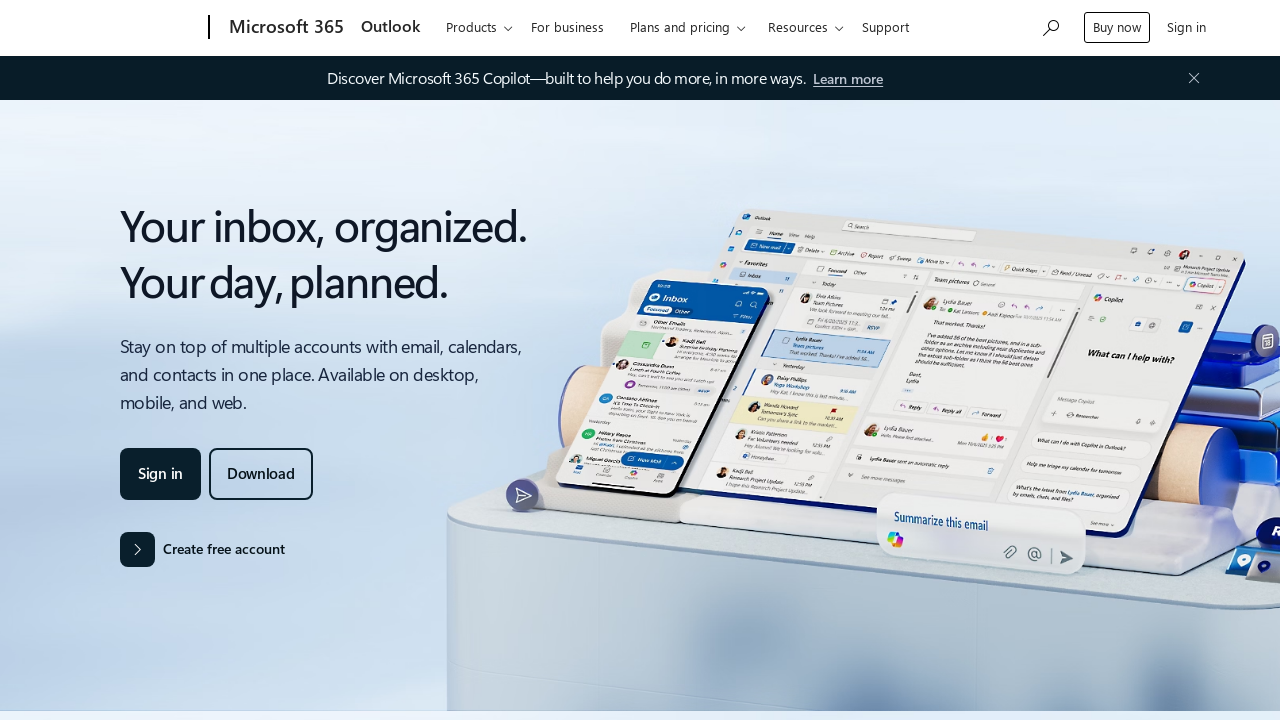